Tests downloading multiple files by clicking the first two download links on the page

Starting URL: http://the-internet.herokuapp.com/download

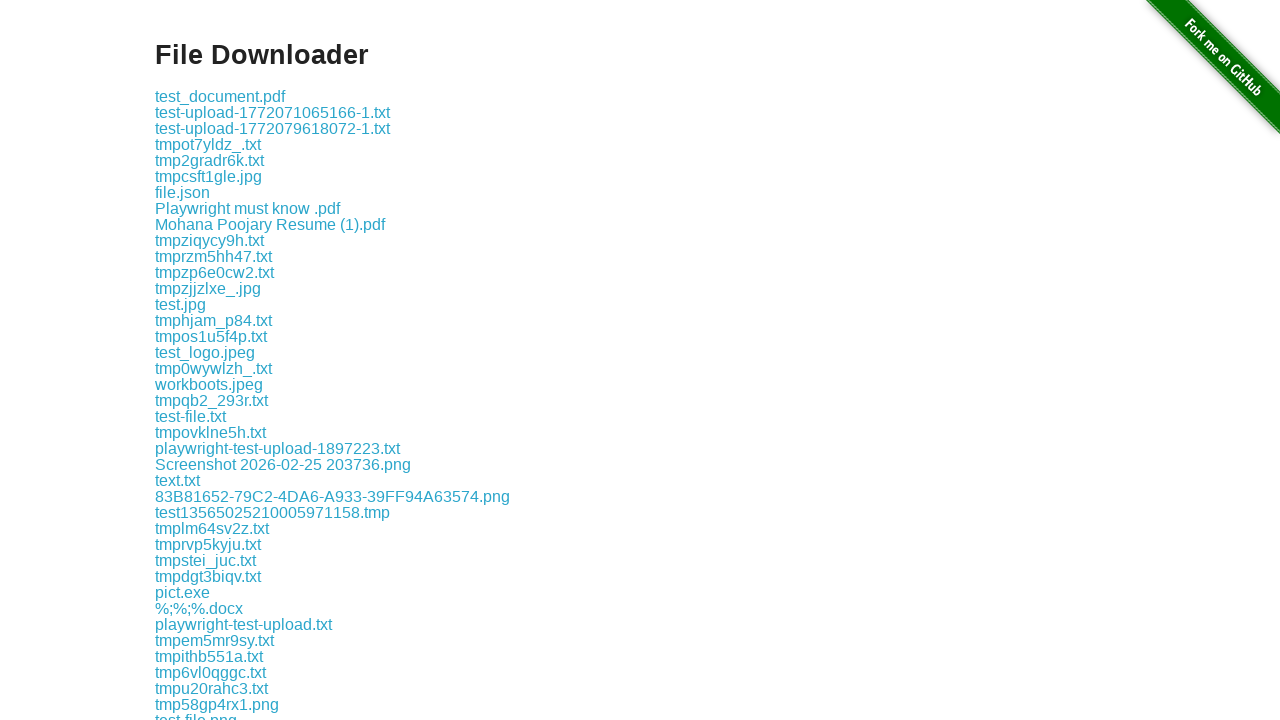

Located all download links in the example section
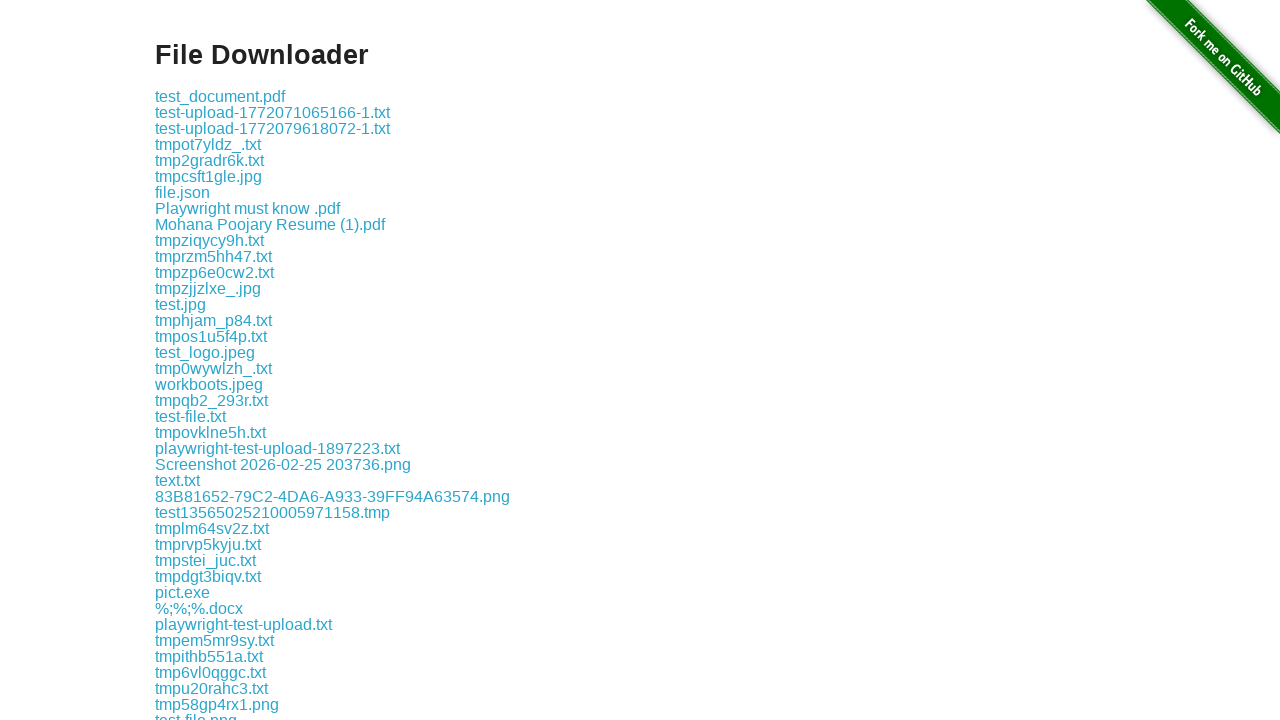

Determined download limit: 2 files to download
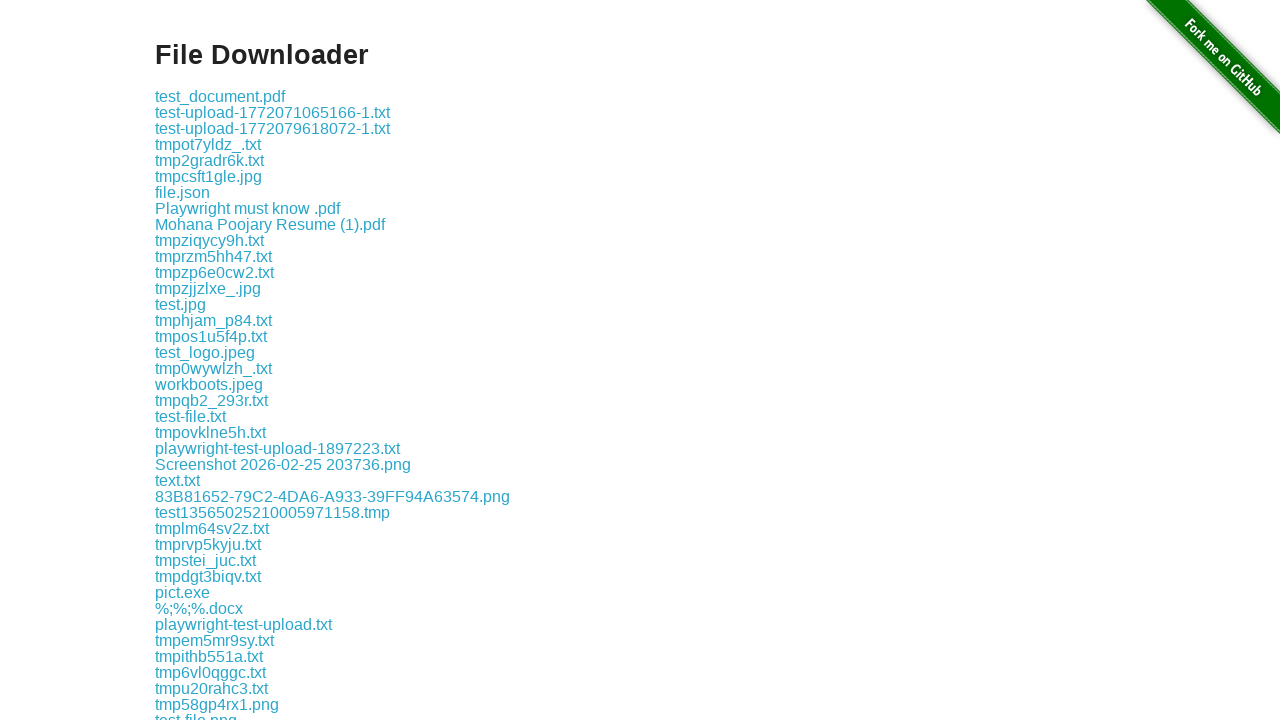

Clicked download link 1 of 2 at (220, 96) on .example a >> nth=0
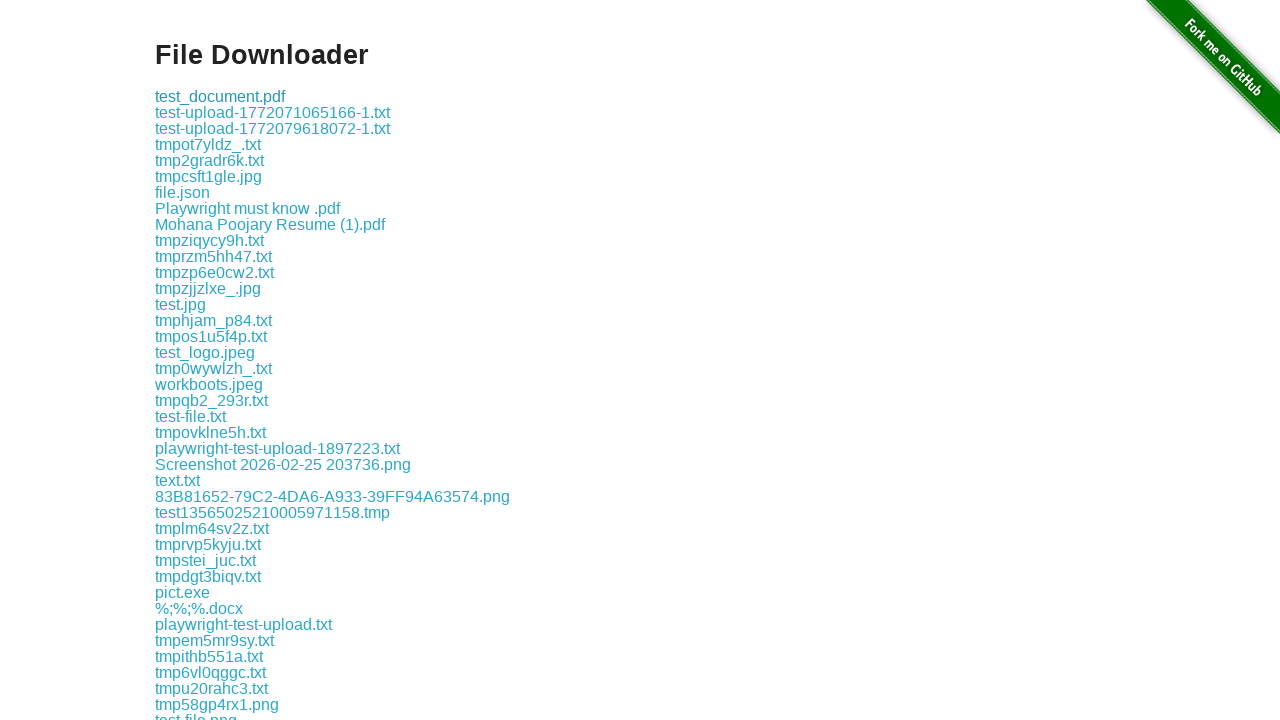

Waited 500ms after downloading file 1
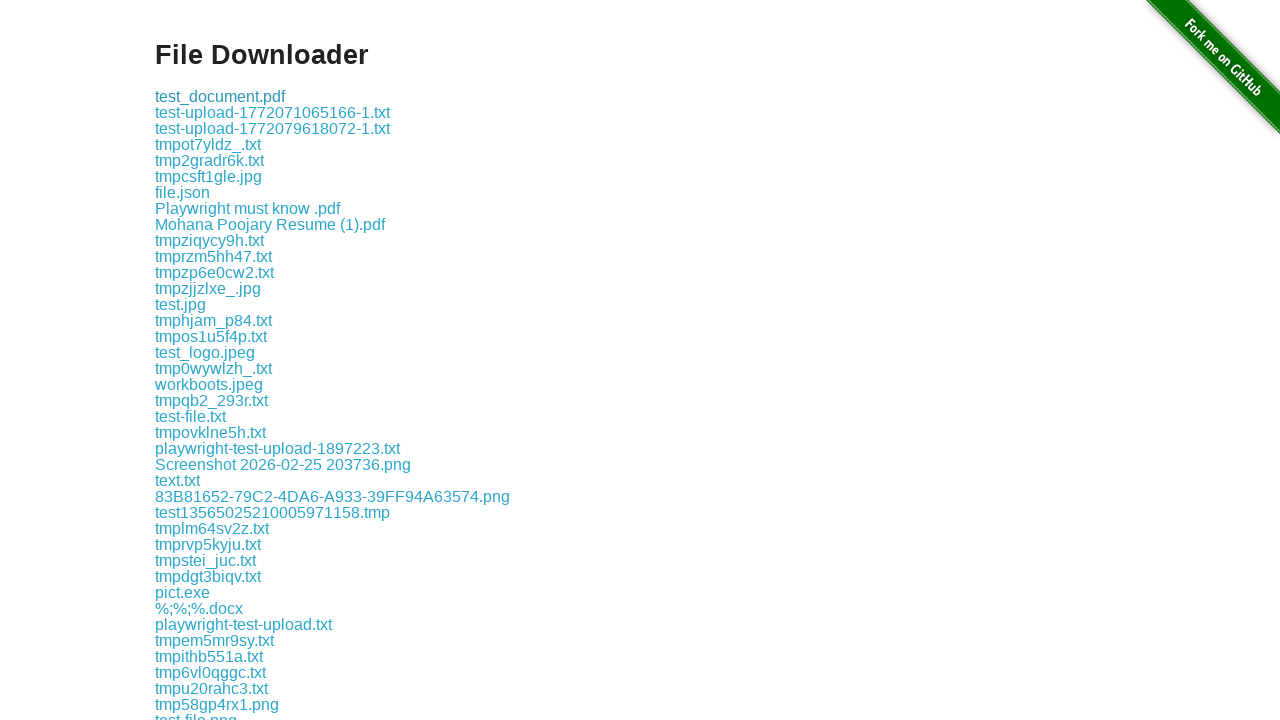

Clicked download link 2 of 2 at (272, 112) on .example a >> nth=1
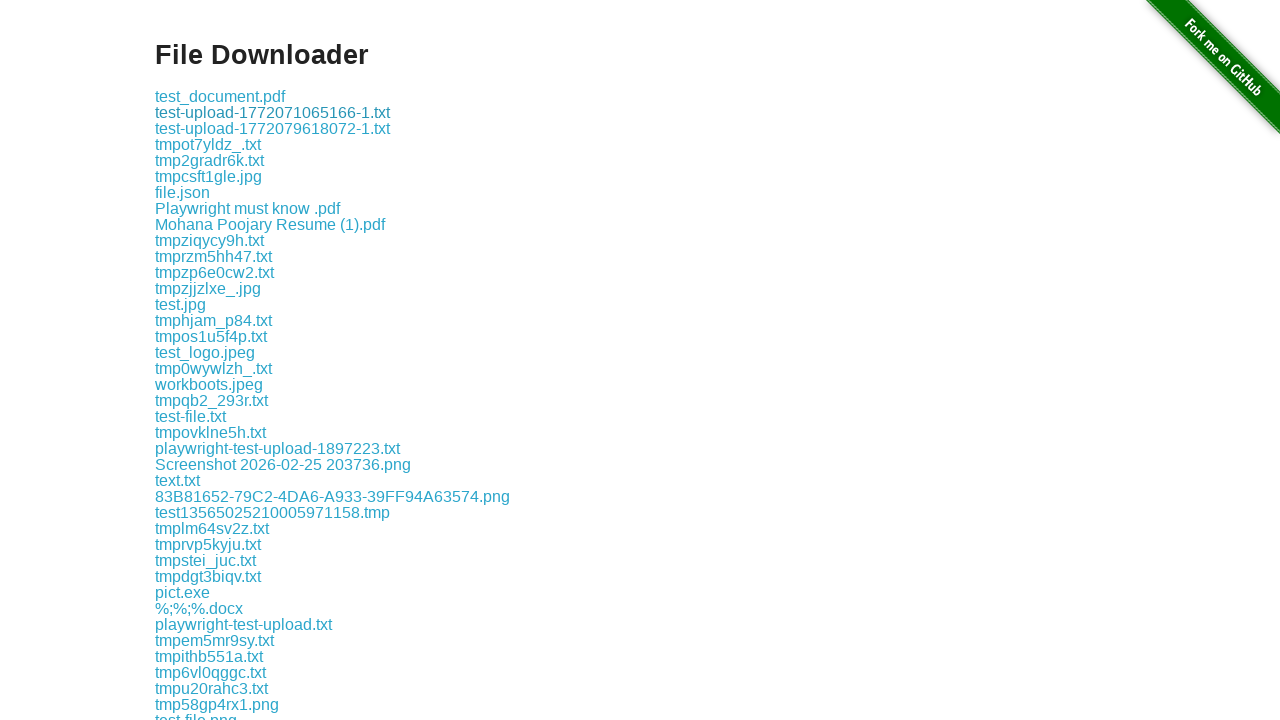

Waited 500ms after downloading file 2
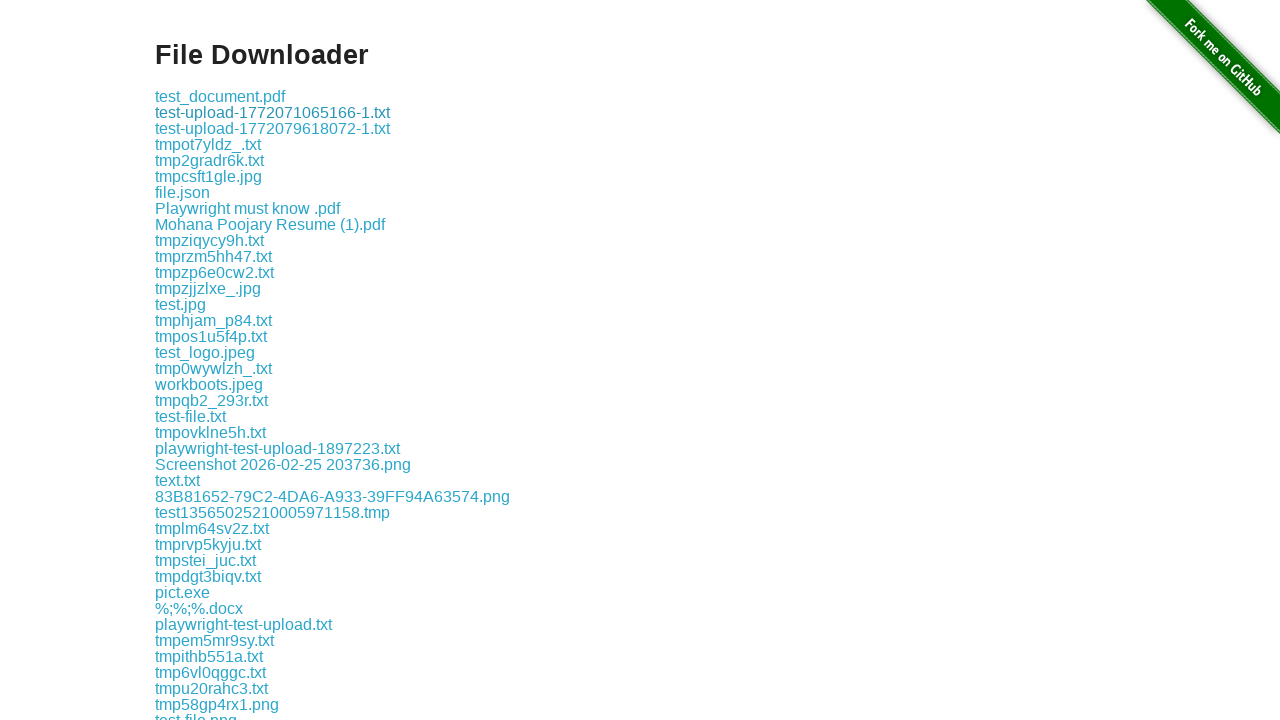

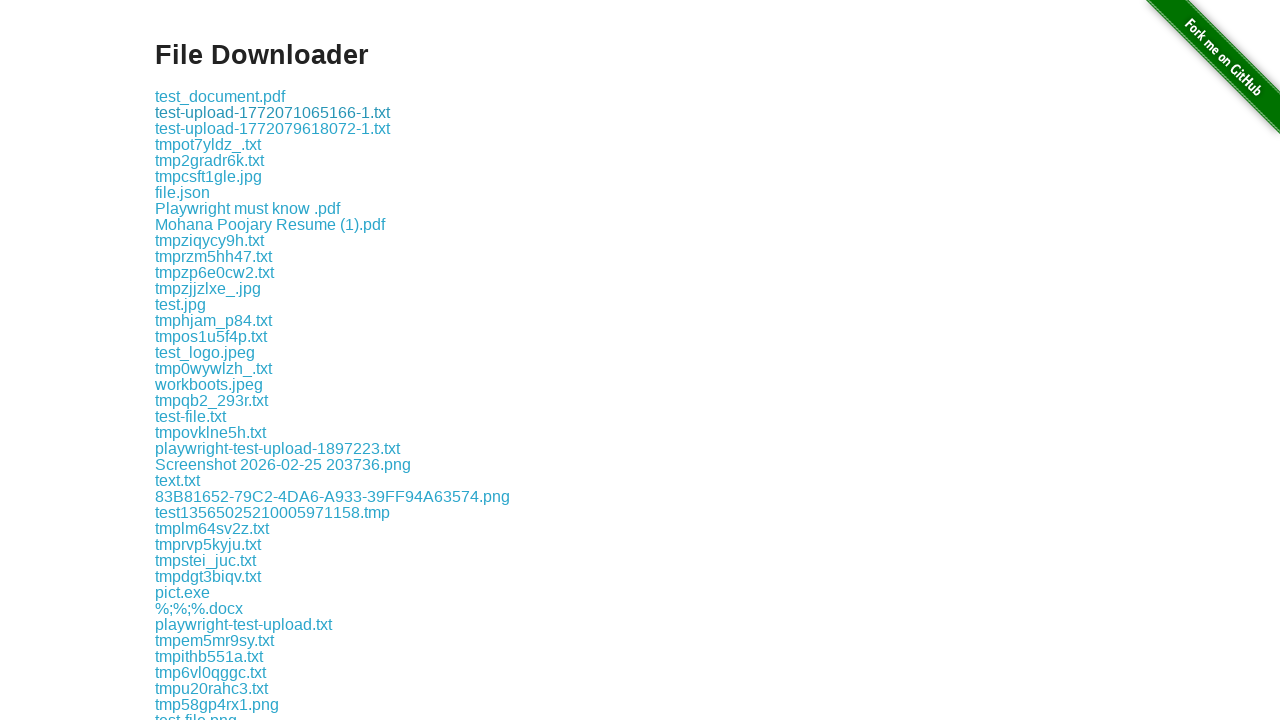